Tests text box form navigation and submission by clicking Elements, Text Box, filling all four form fields, and verifying the displayed output values.

Starting URL: https://demoqa.com/

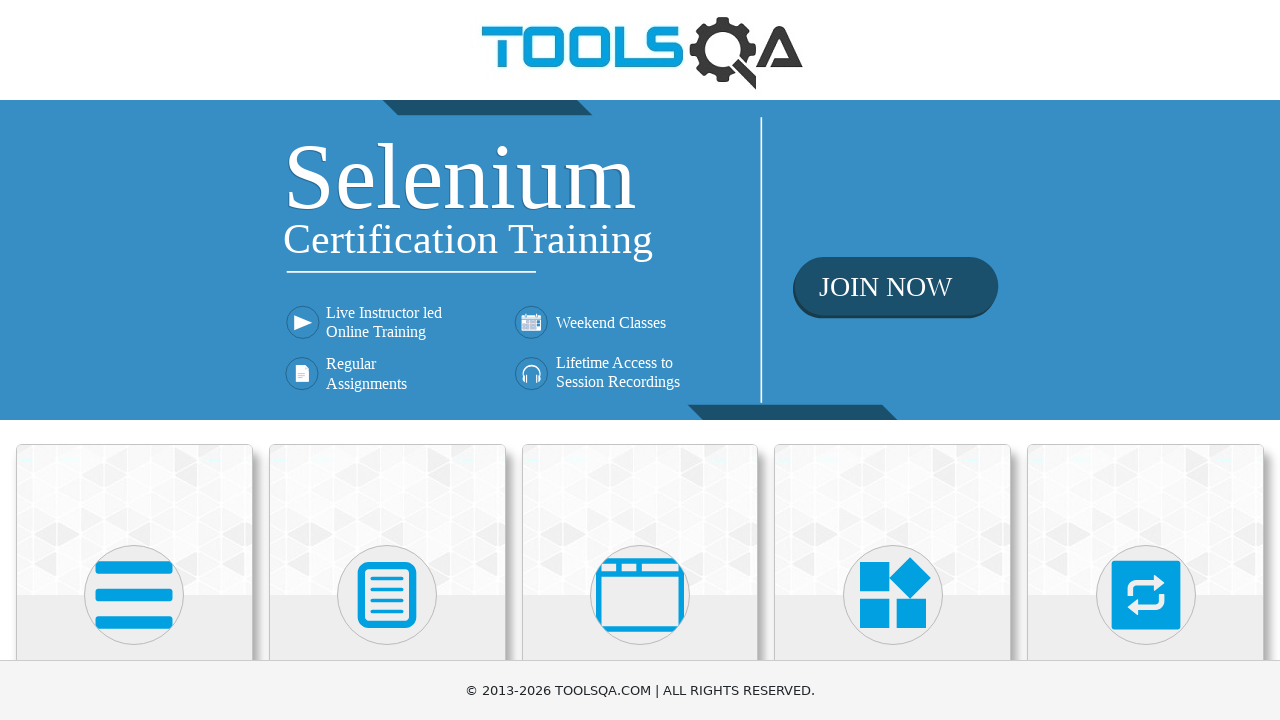

Clicked Elements button at (134, 360) on xpath=//h5[1]
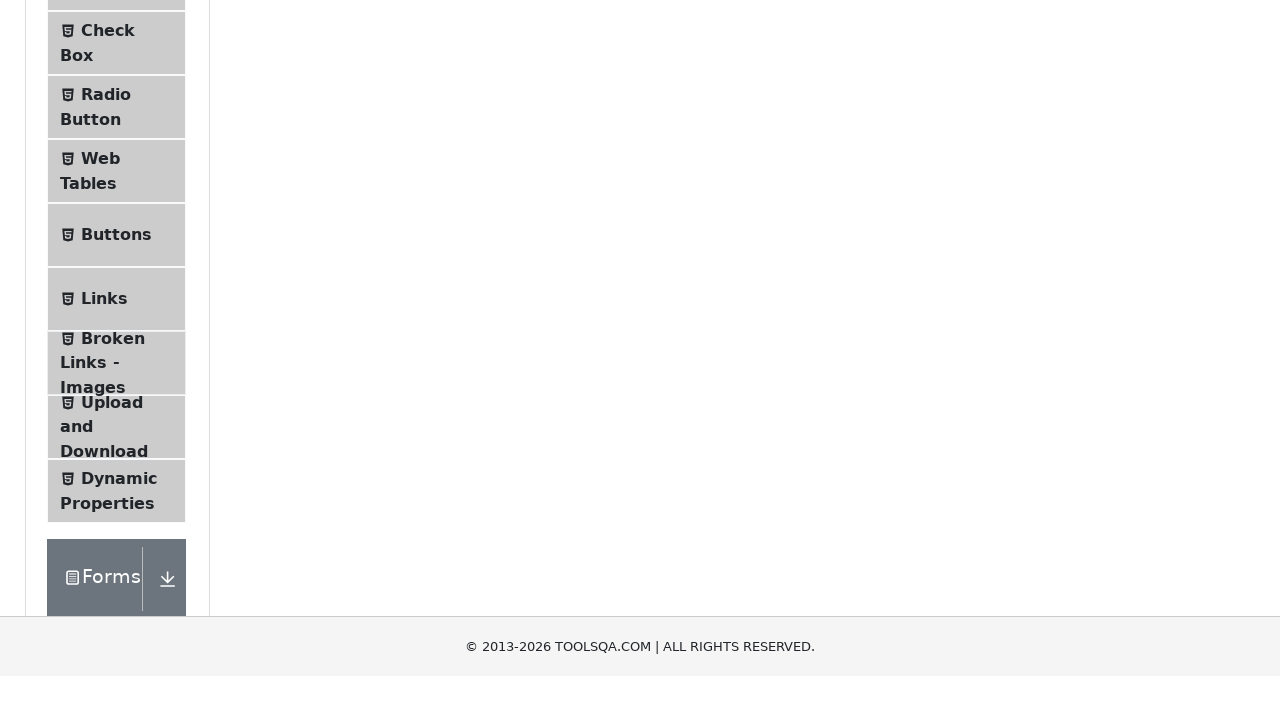

Clicked Text Box tab at (119, 261) on xpath=//span[text()='Text Box']
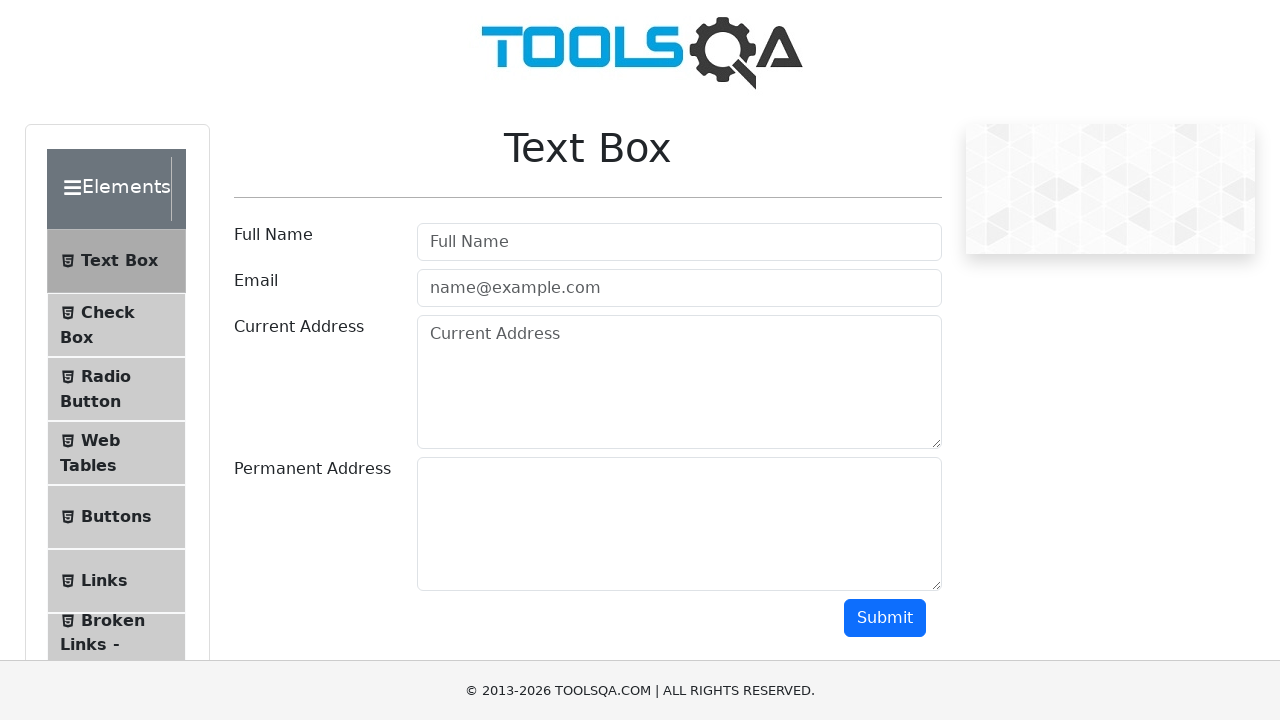

Filled Full Name field with 'Nat' on input[placeholder='Full Name']
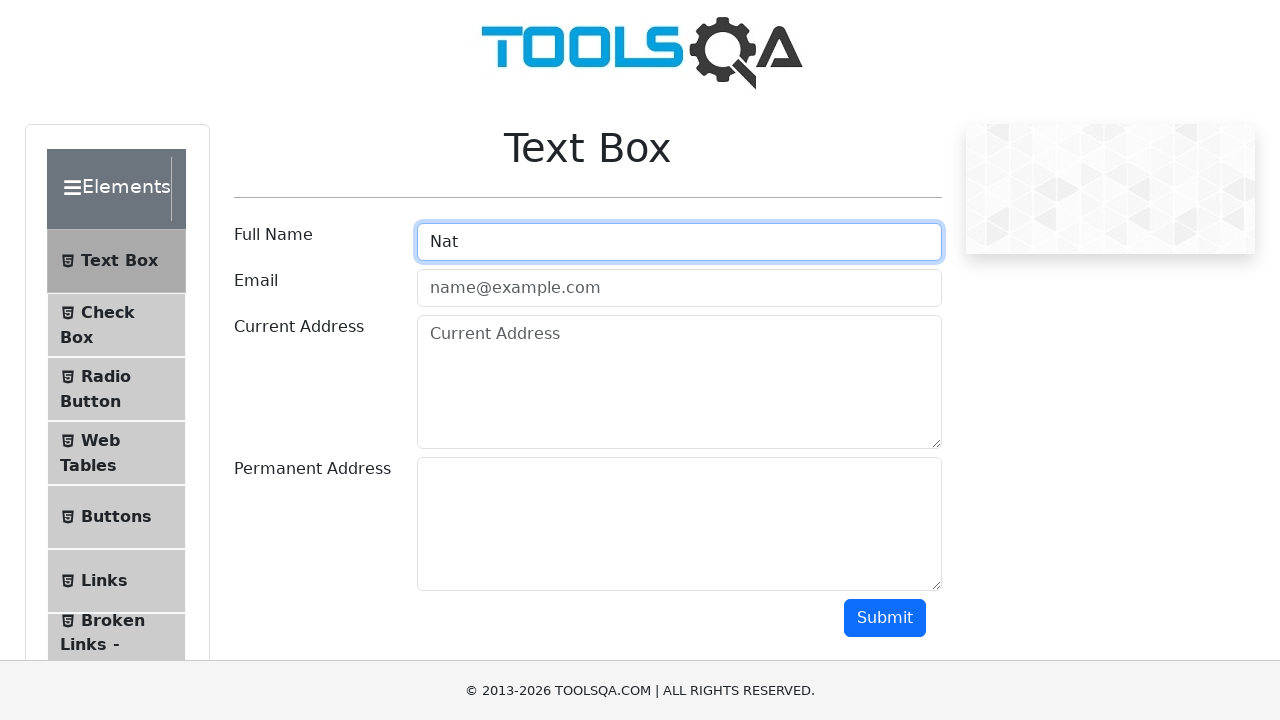

Filled email field with 'new@new.new' on #userEmail
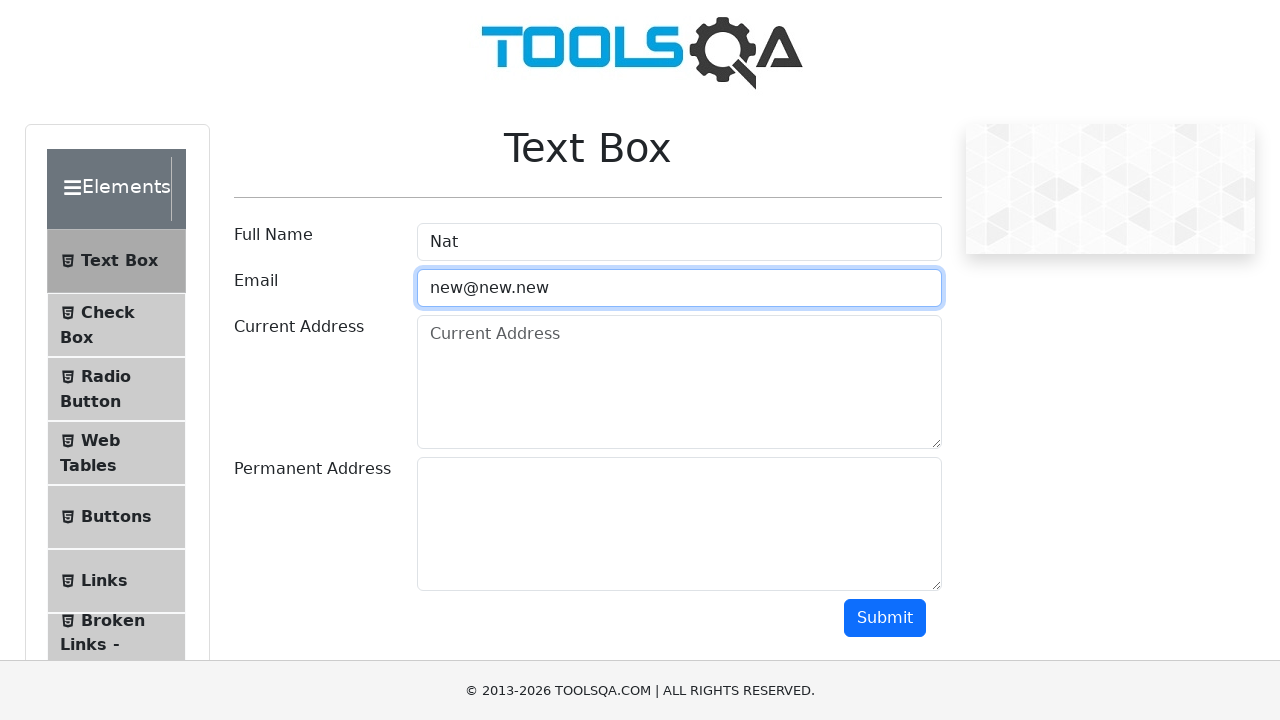

Filled current address field with 'USA' on #currentAddress
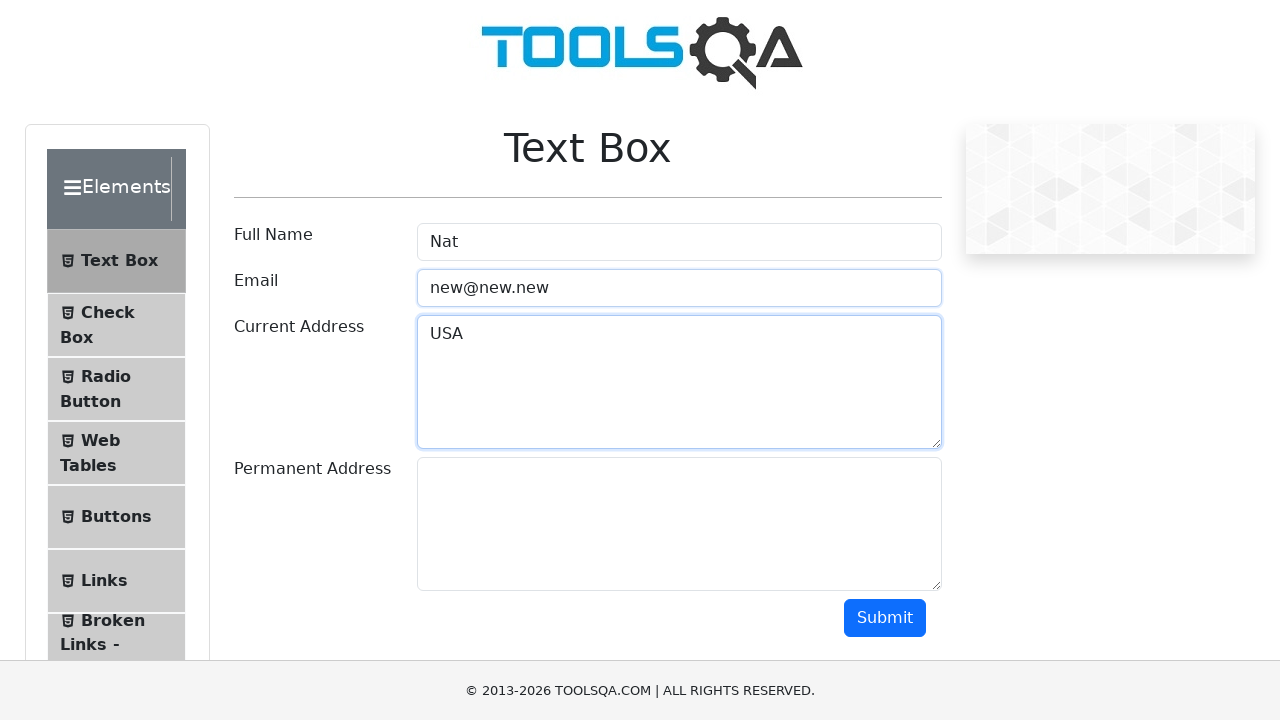

Filled permanent address field with 'NY' on #permanentAddress
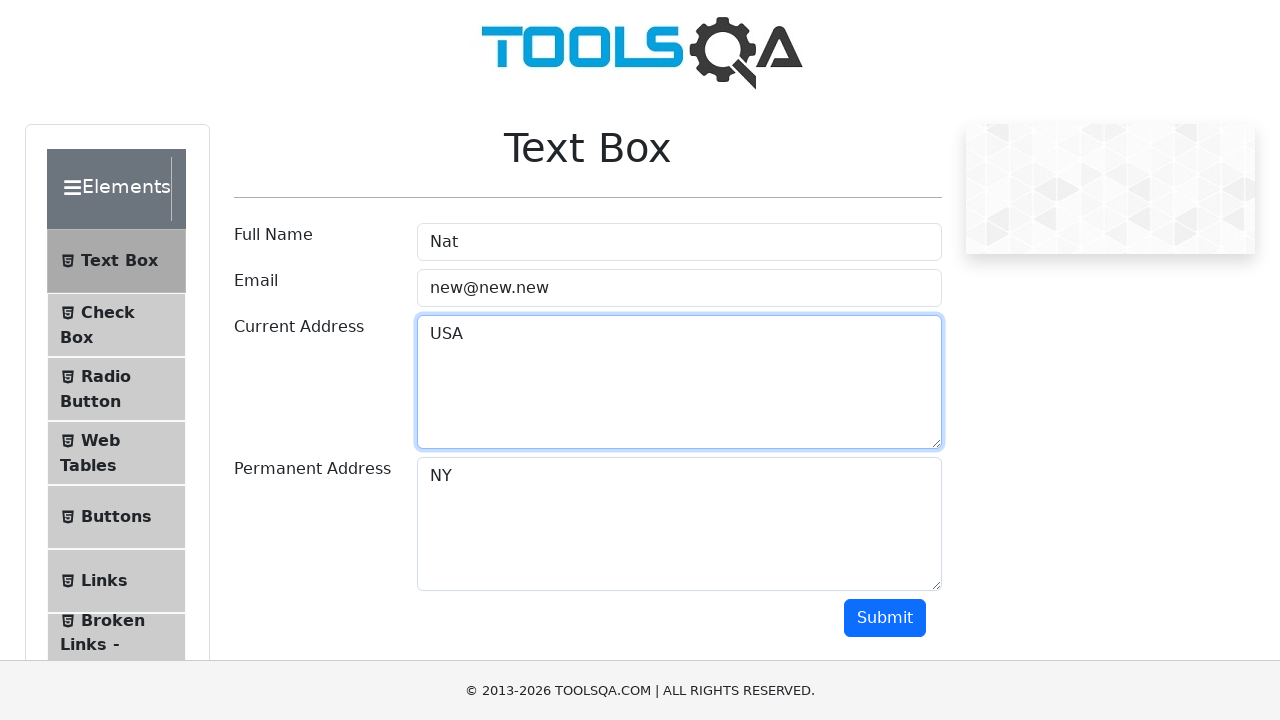

Clicked submit button to submit form at (885, 618) on #submit
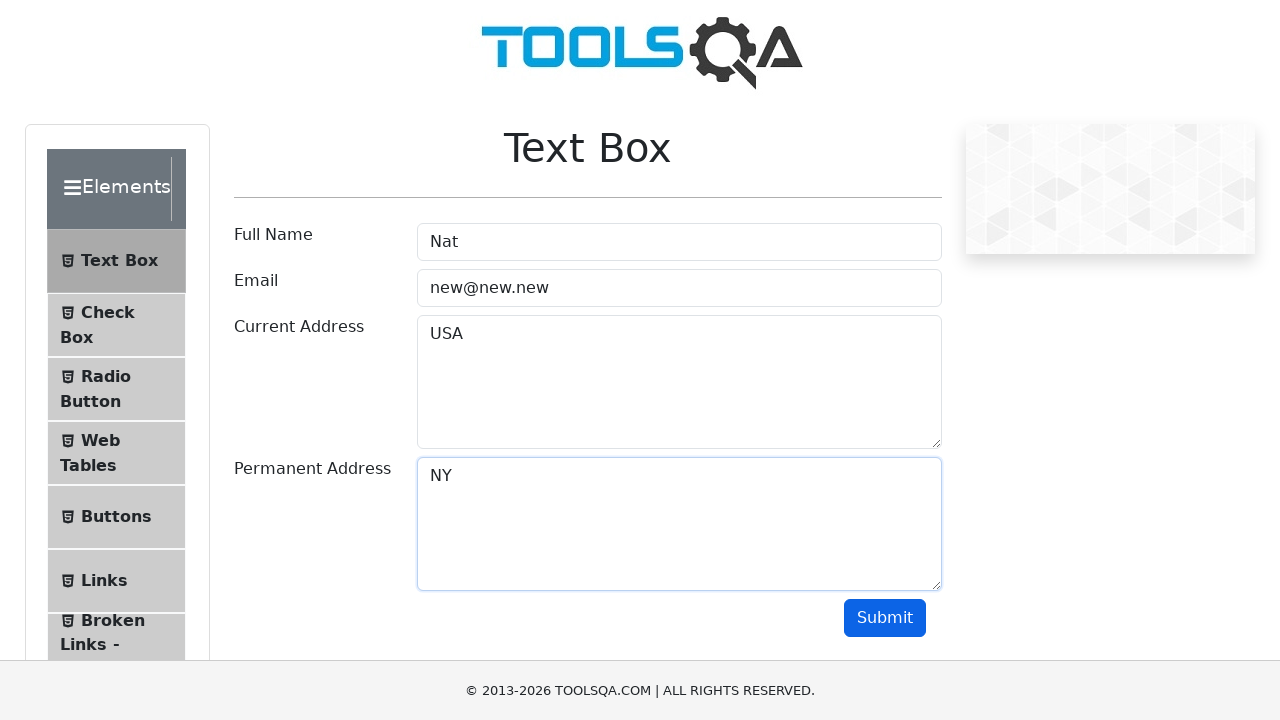

Verified form submission completed and output displayed
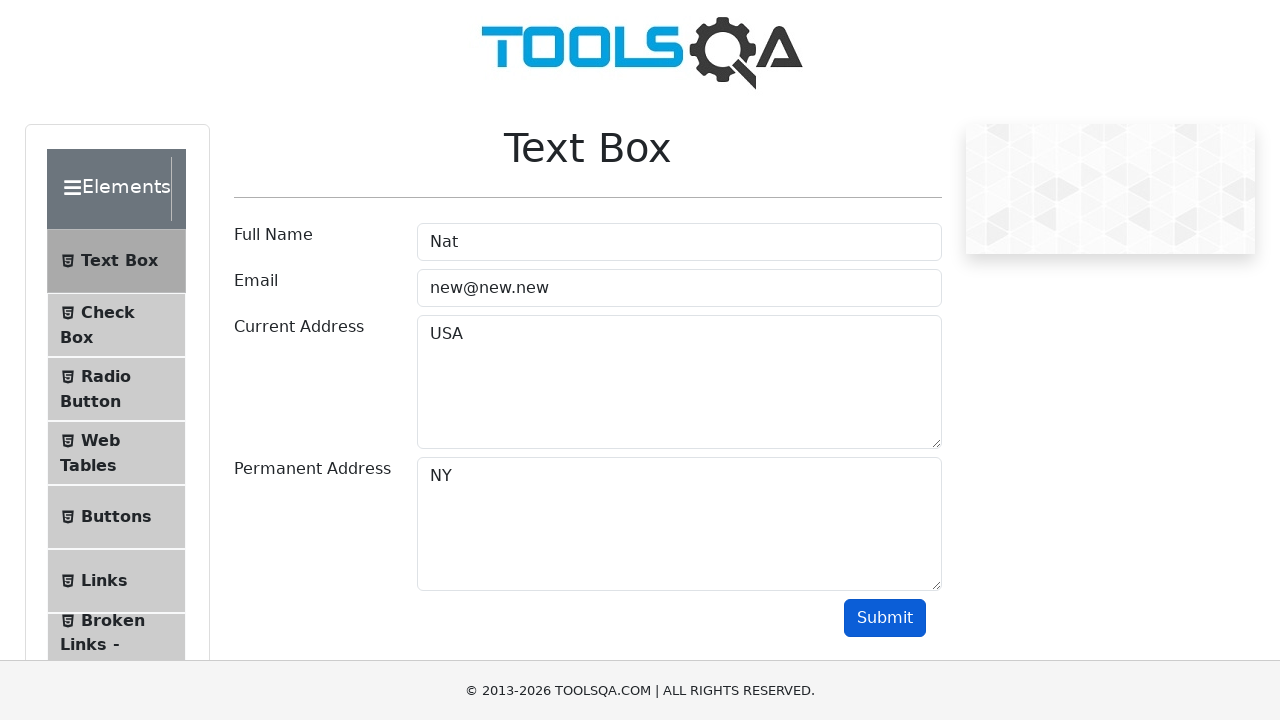

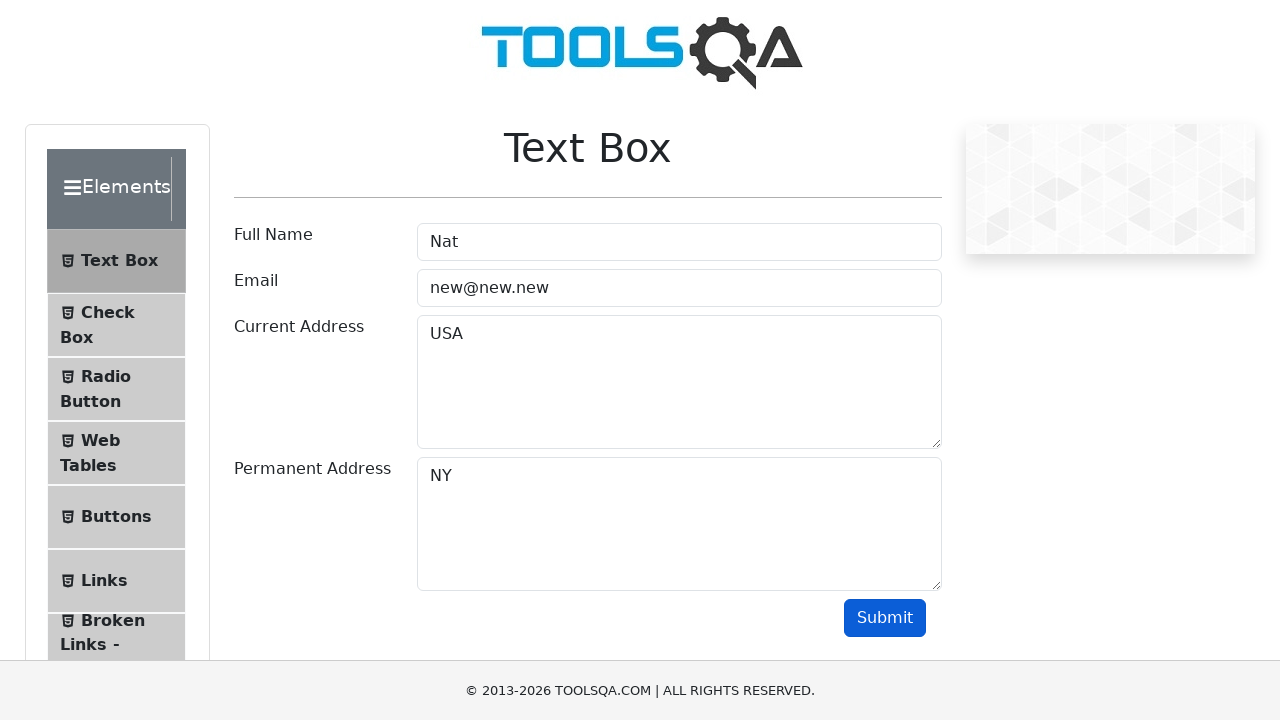